Tests browser zoom functionality on an airline website by zooming in to 150%, then out to 50%, and back to 100%, then verifies that city elements are visible on the page.

Starting URL: https://www.goindigo.in/

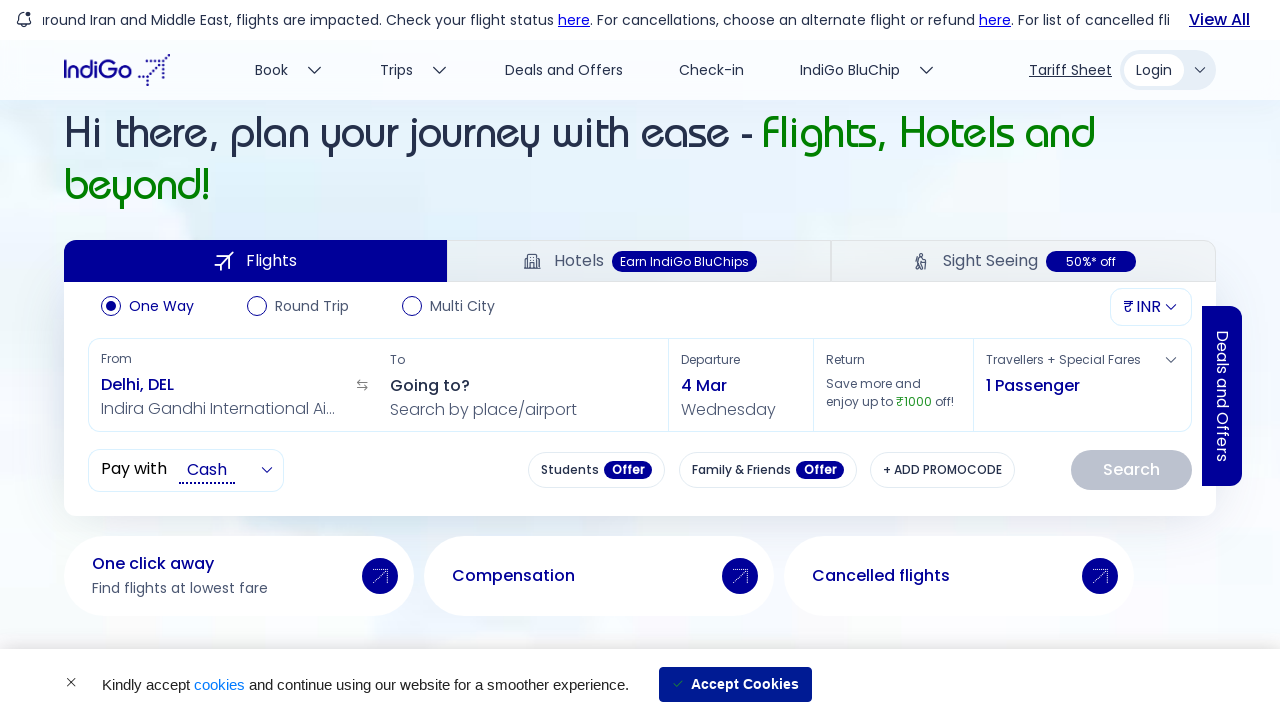

Zoomed in to 150%
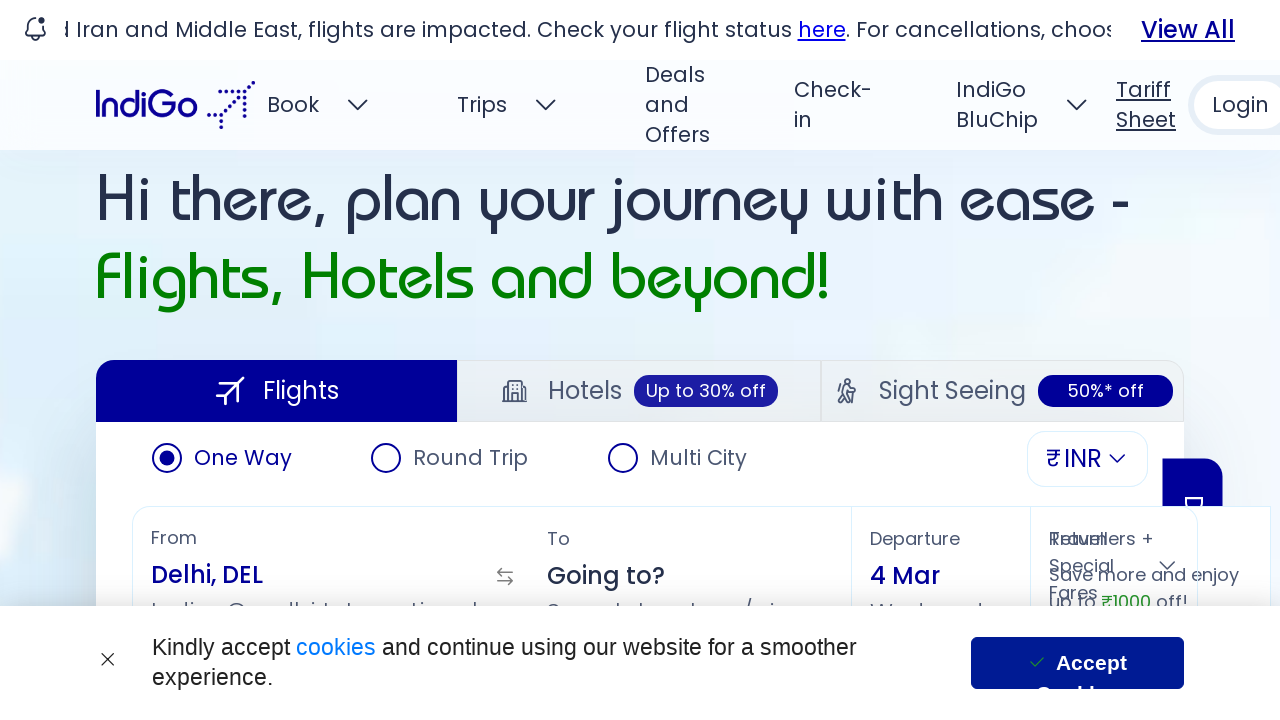

Waited 2 seconds to observe zoom effect at 150%
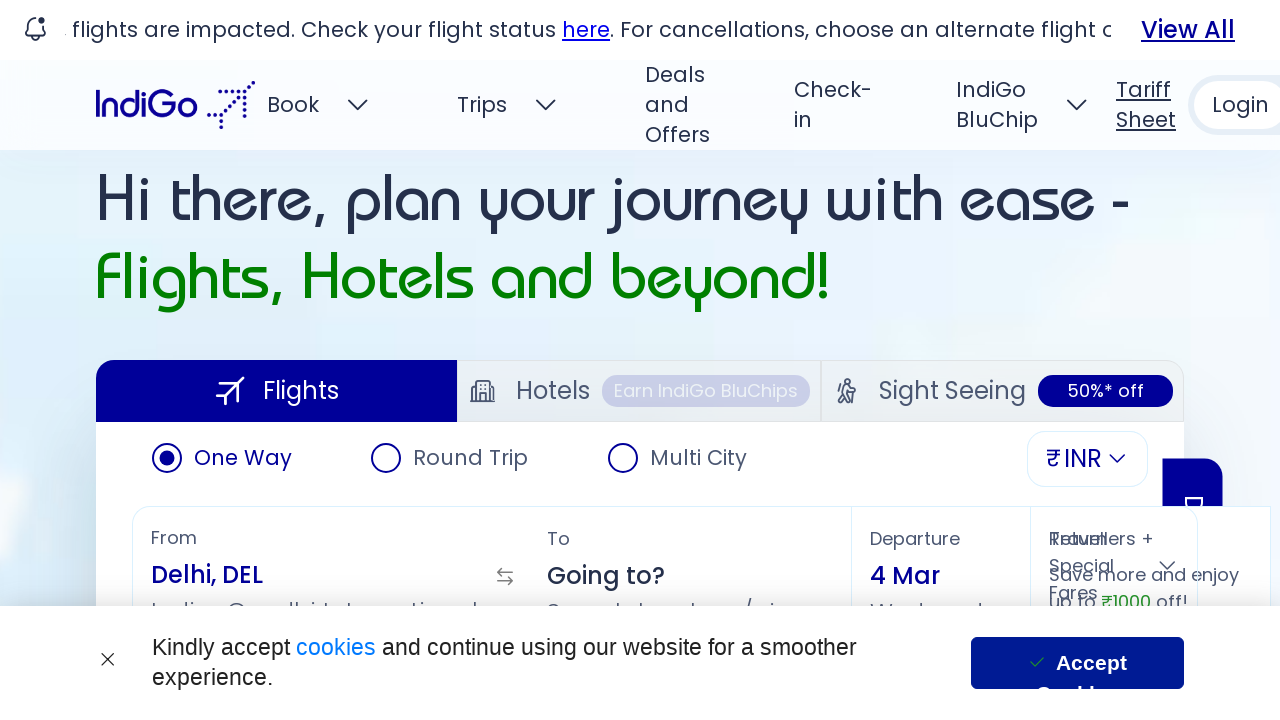

Zoomed out to 50%
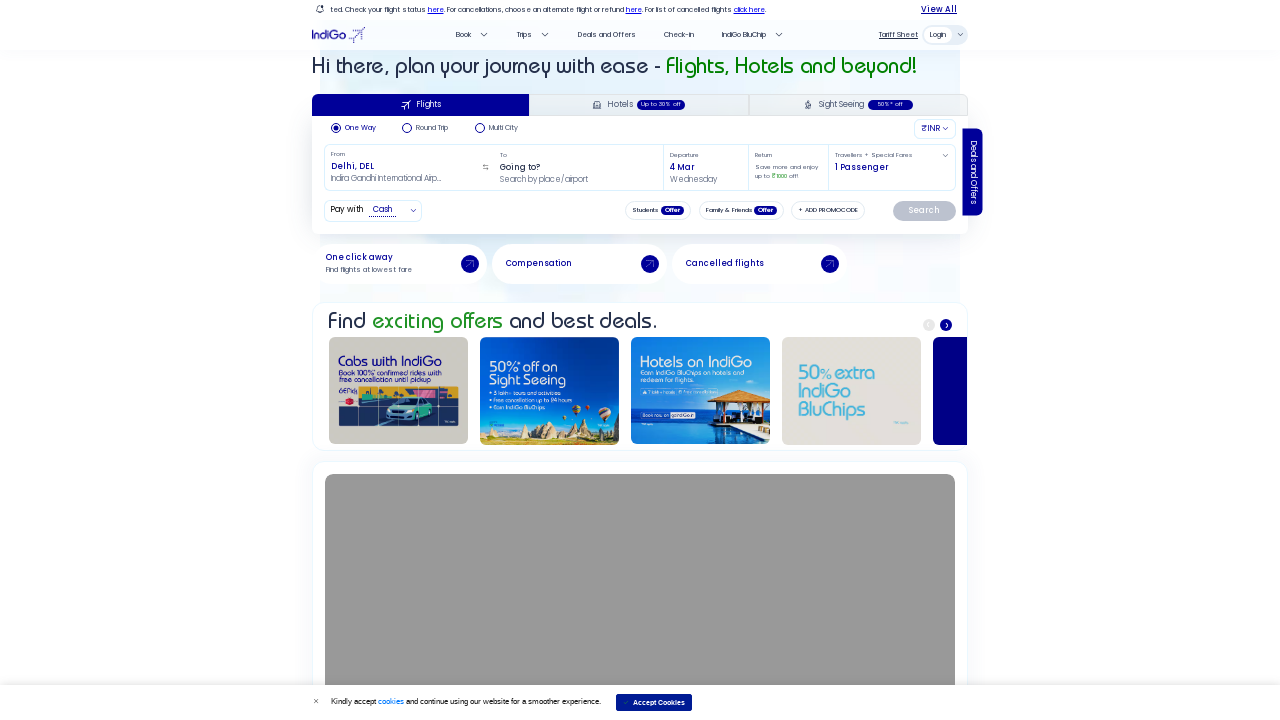

Waited 2 seconds to observe zoom effect at 50%
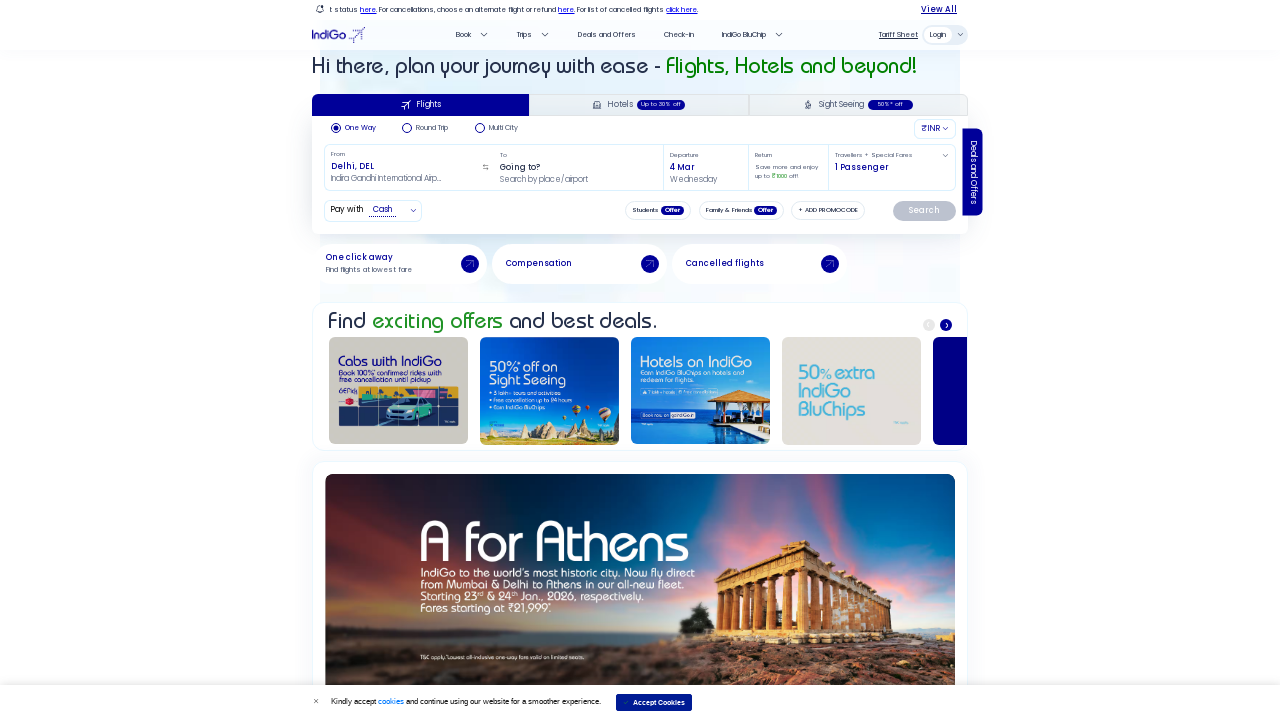

Zoomed back to 100%
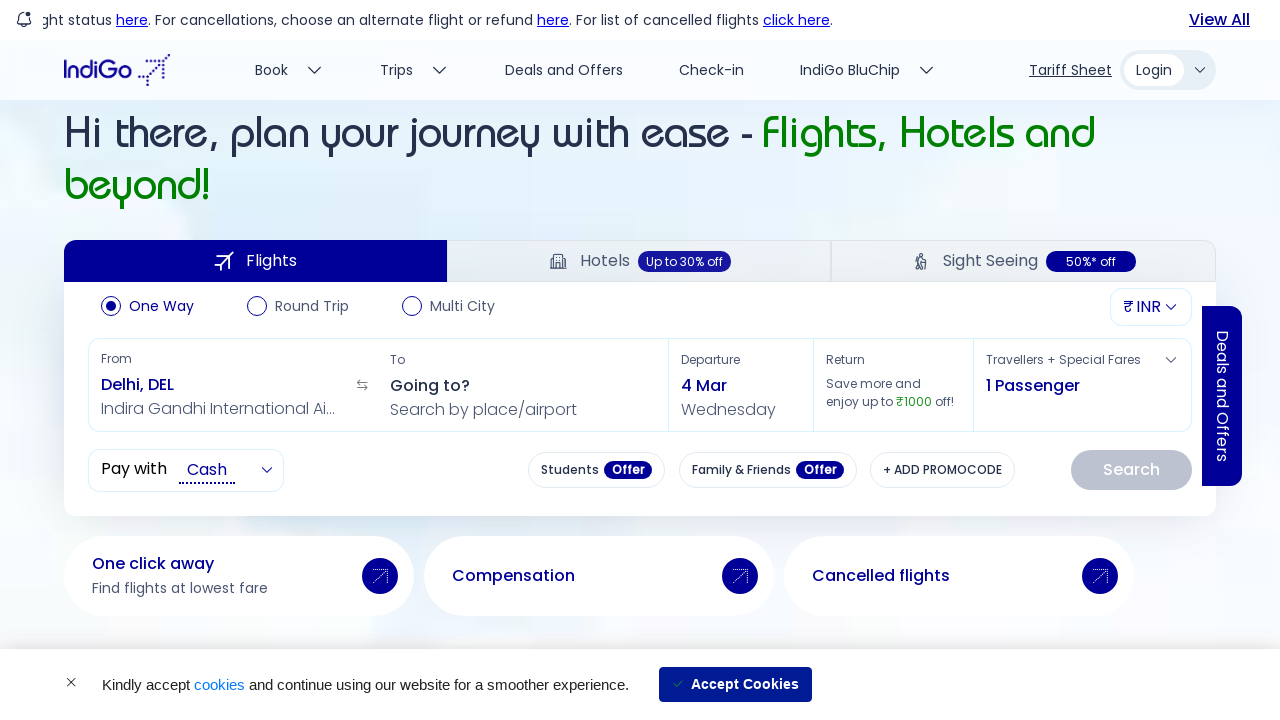

City elements (swiper-slide divs) are visible and loaded on the page
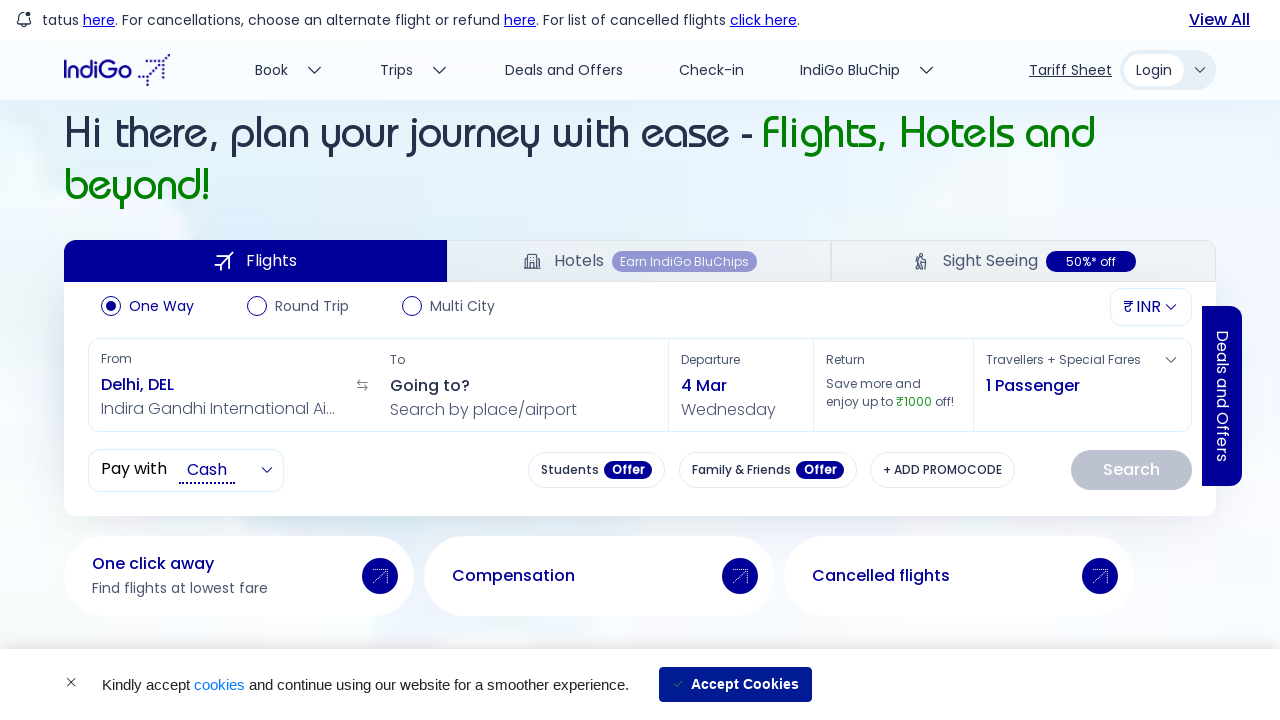

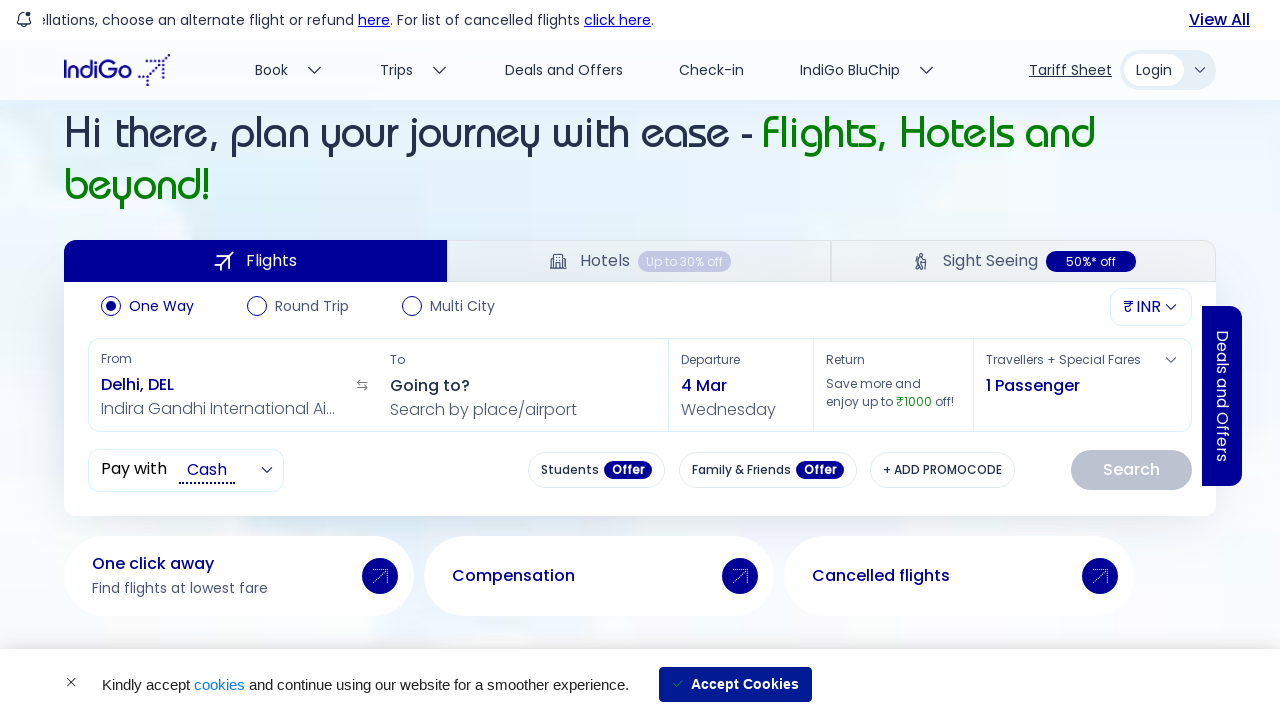